Tests a slow calculator by setting a 45-second delay, then clicking buttons to calculate 7 + 8, and waiting for the result to display 15.

Starting URL: https://bonigarcia.dev/selenium-webdriver-java/slow-calculator.html

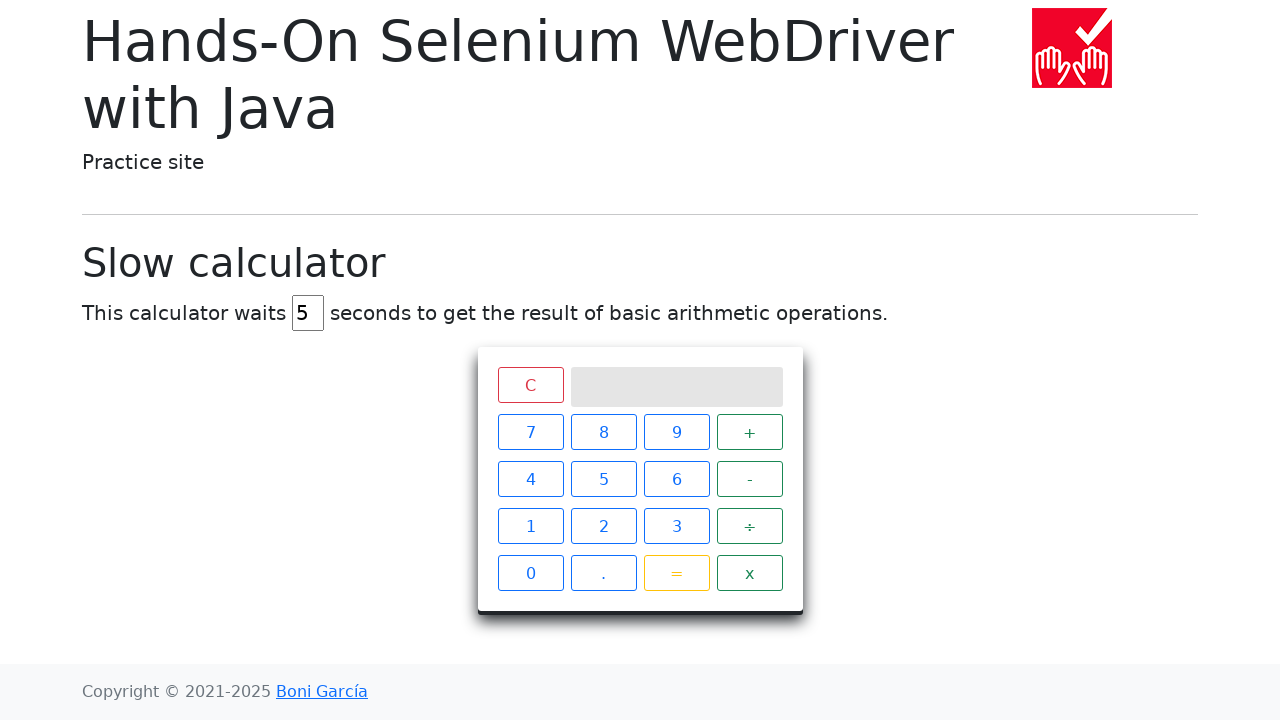

Located delay input field
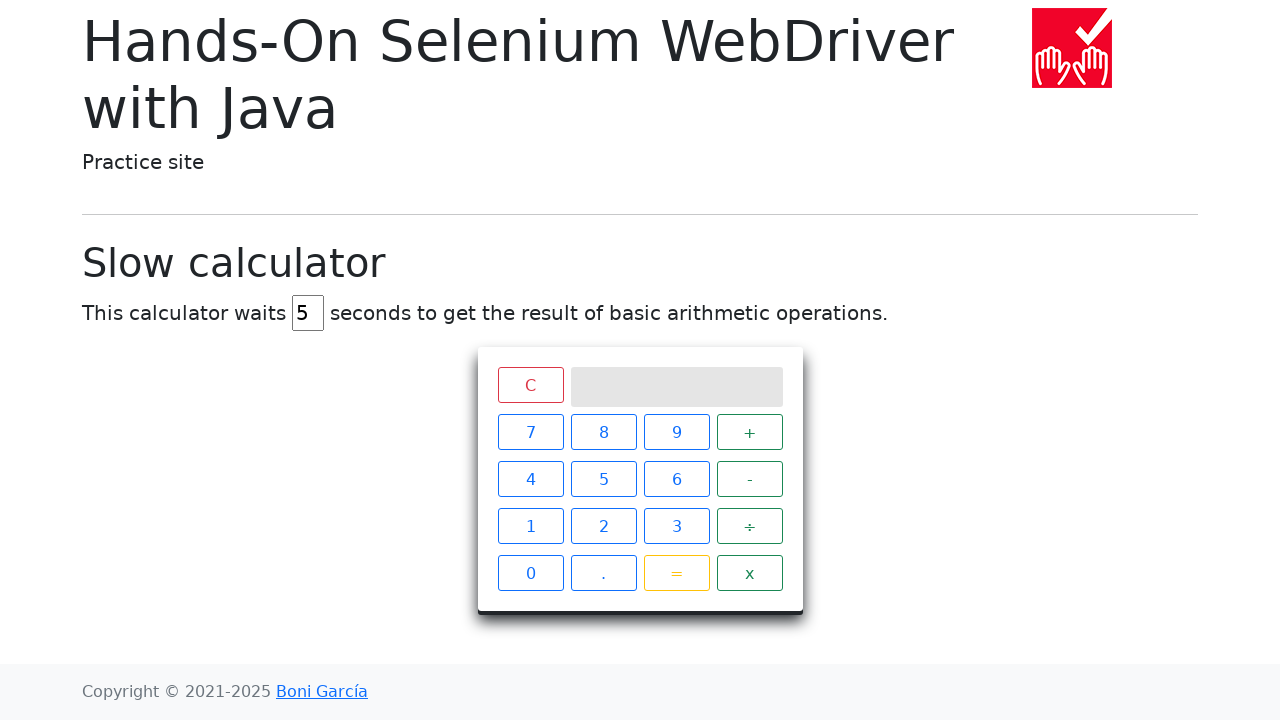

Selected all text in delay input field
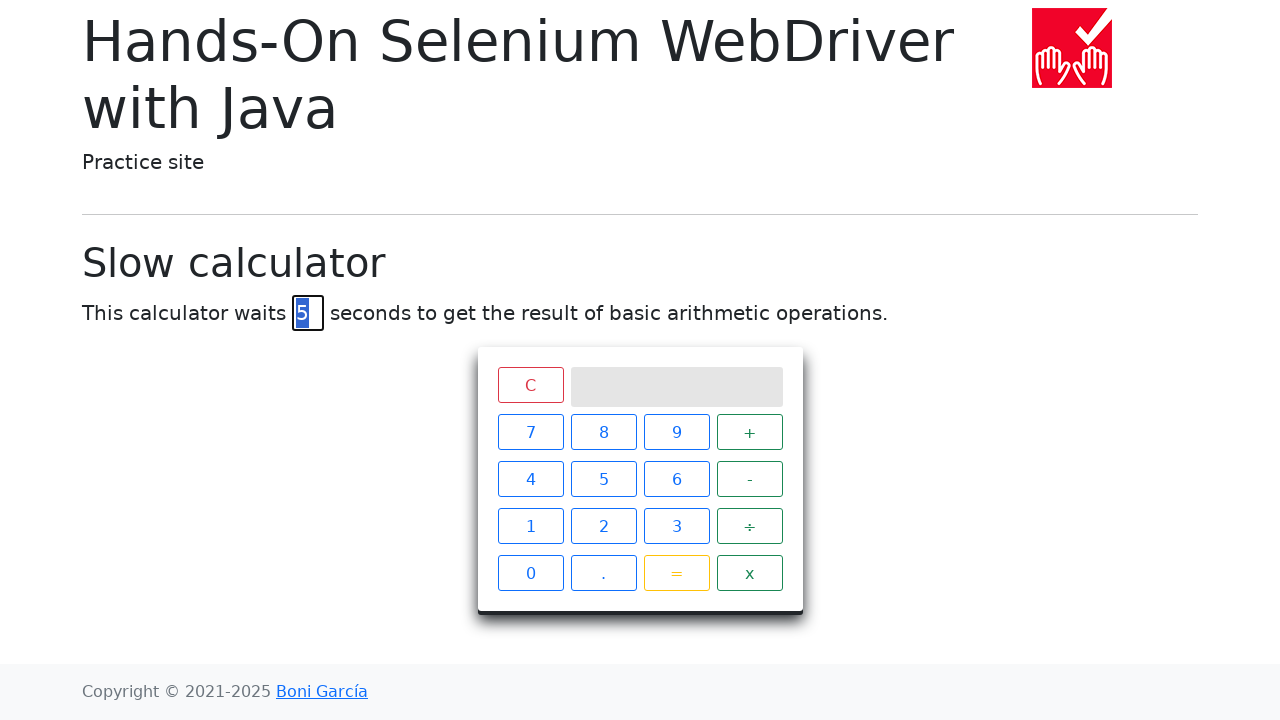

Pressed Backspace to clear delay input on #delay
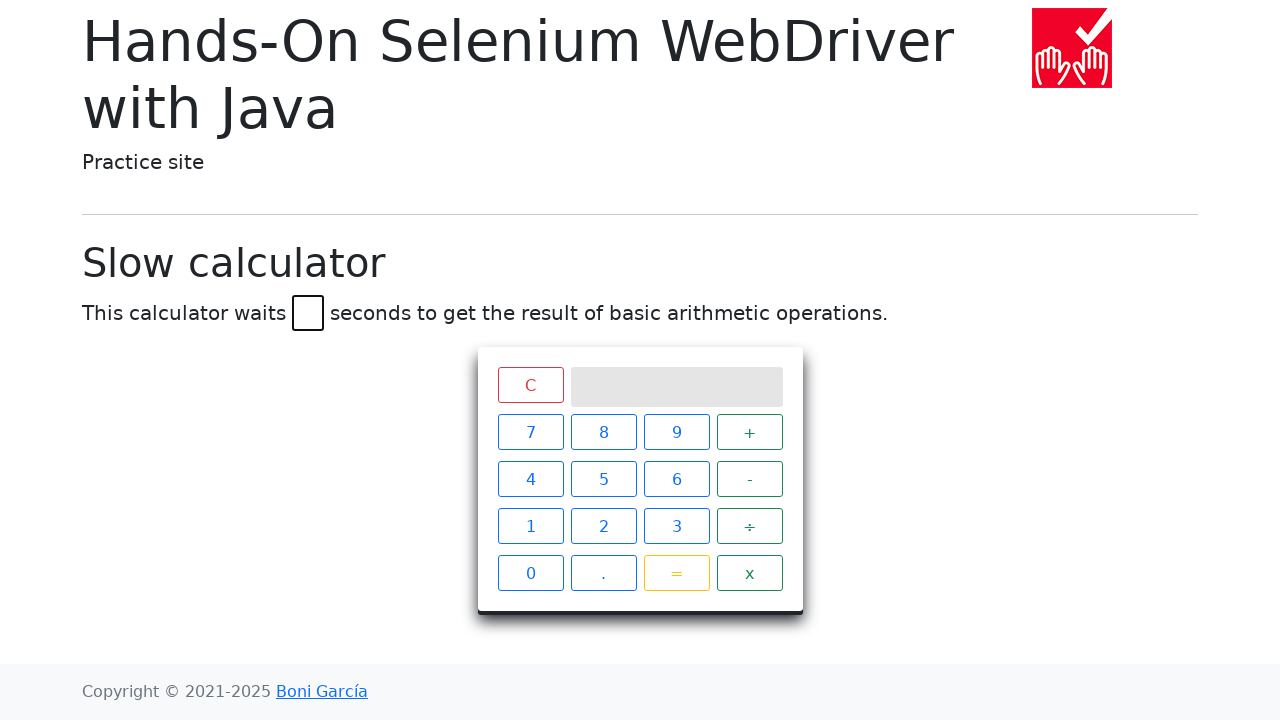

Set delay to 45 seconds on #delay
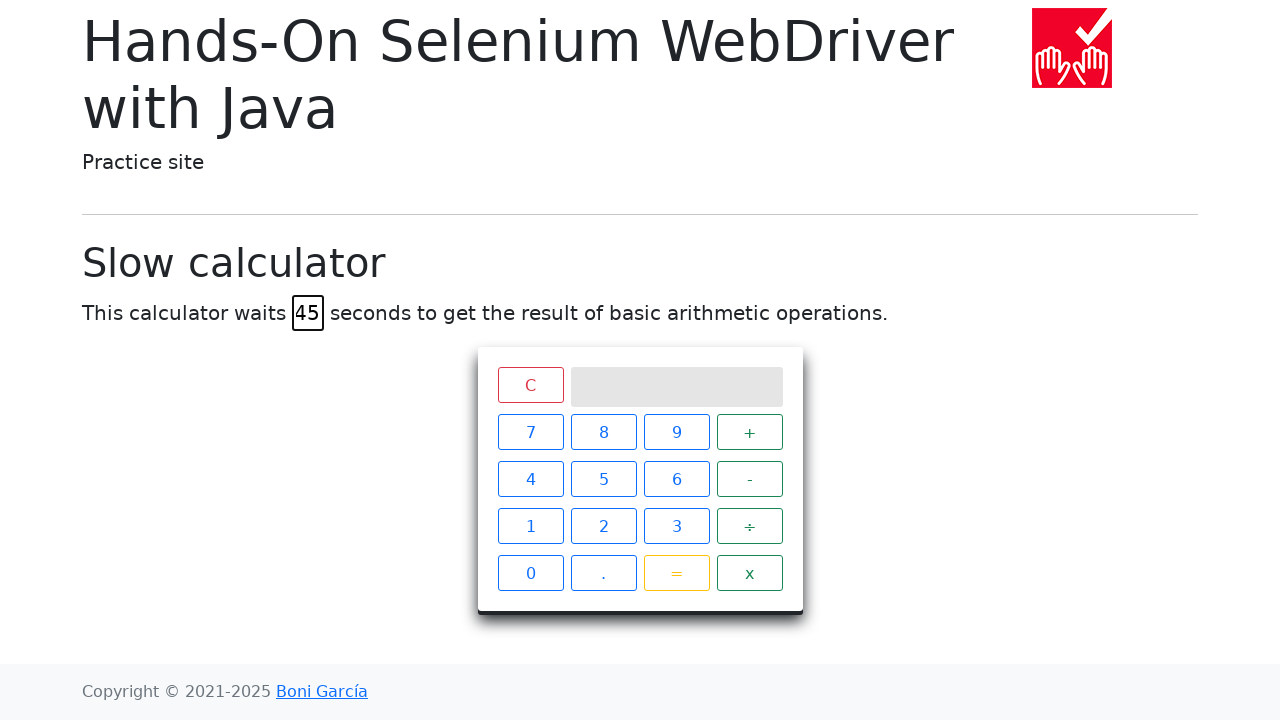

Clicked number 7 button at (530, 432) on xpath=//span[@class='btn btn-outline-primary' and text()='7']
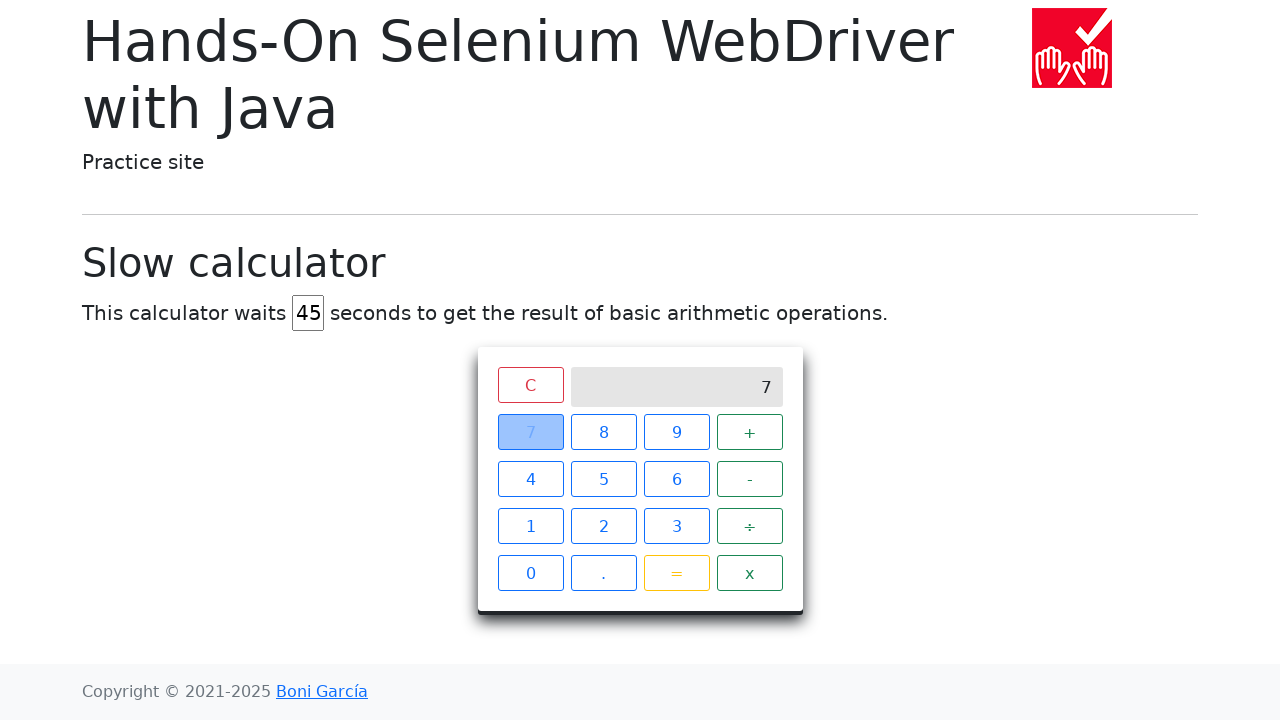

Clicked plus operator button at (750, 432) on xpath=//span[@class='operator btn btn-outline-success' and text()='+']
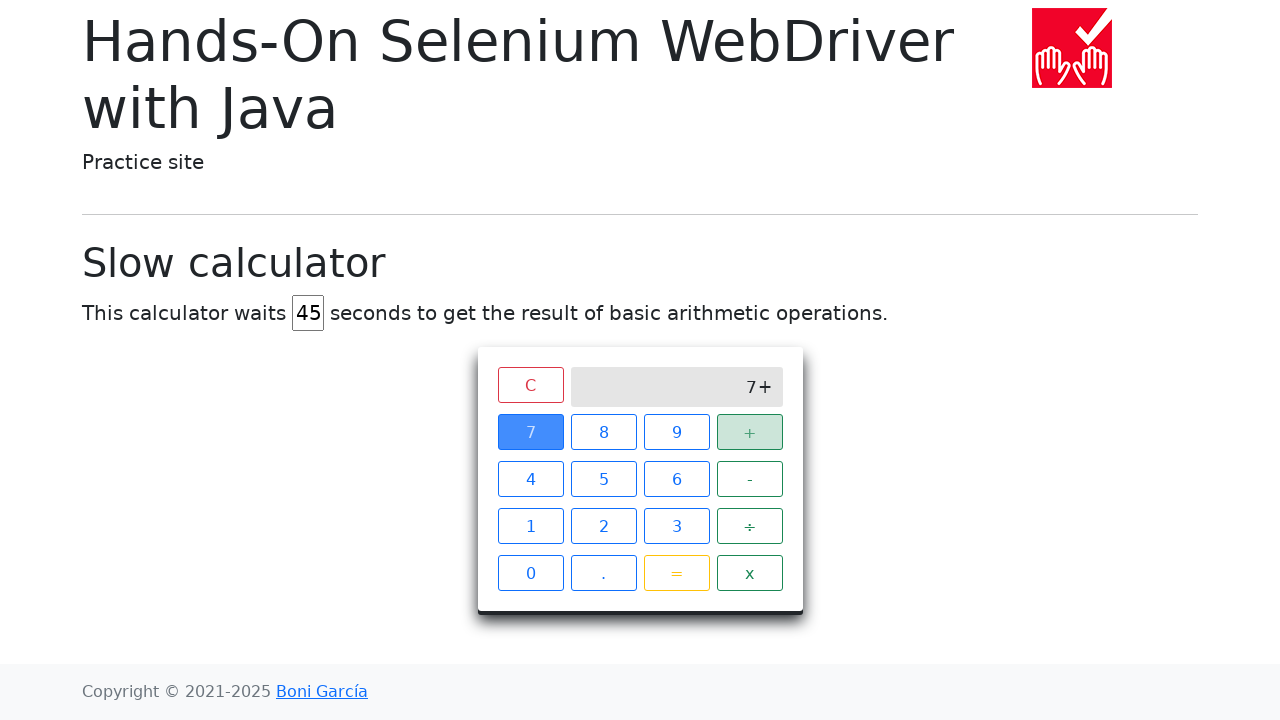

Clicked number 8 button at (604, 432) on xpath=//span[@class='btn btn-outline-primary' and text()='8']
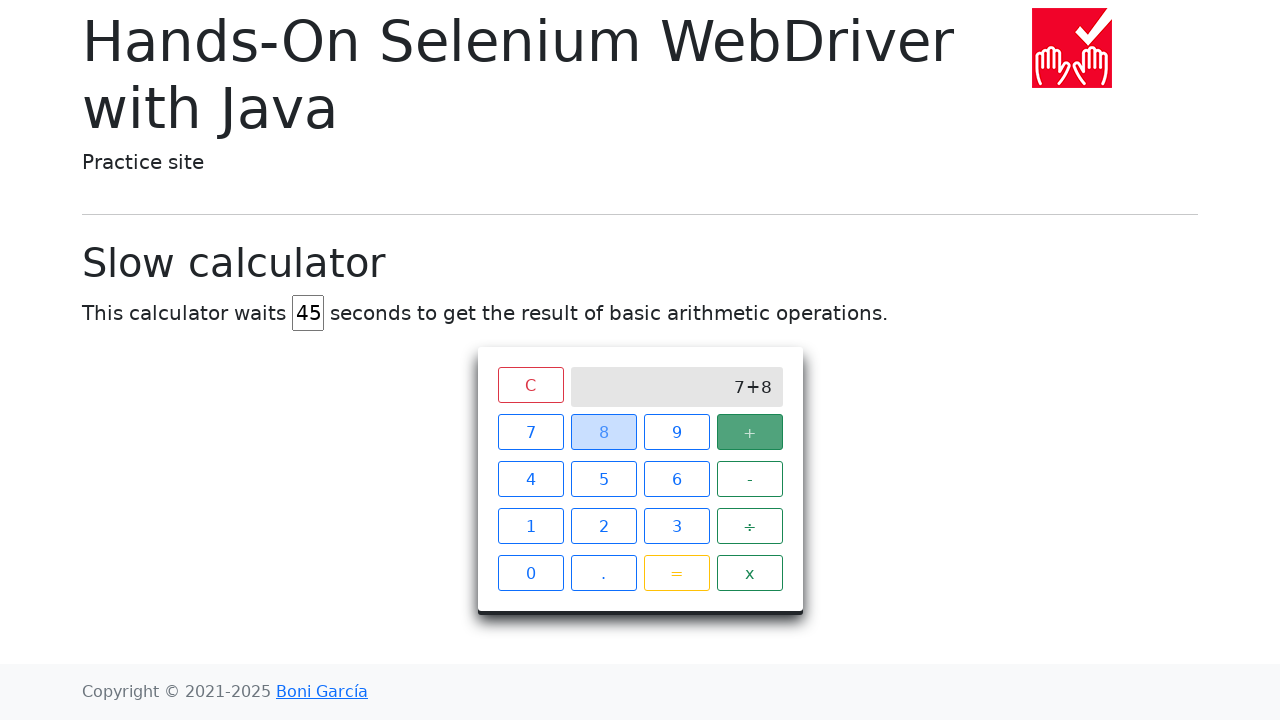

Clicked equals button to calculate 7 + 8 at (676, 573) on xpath=//span[@class='btn btn-outline-warning' and text()='=']
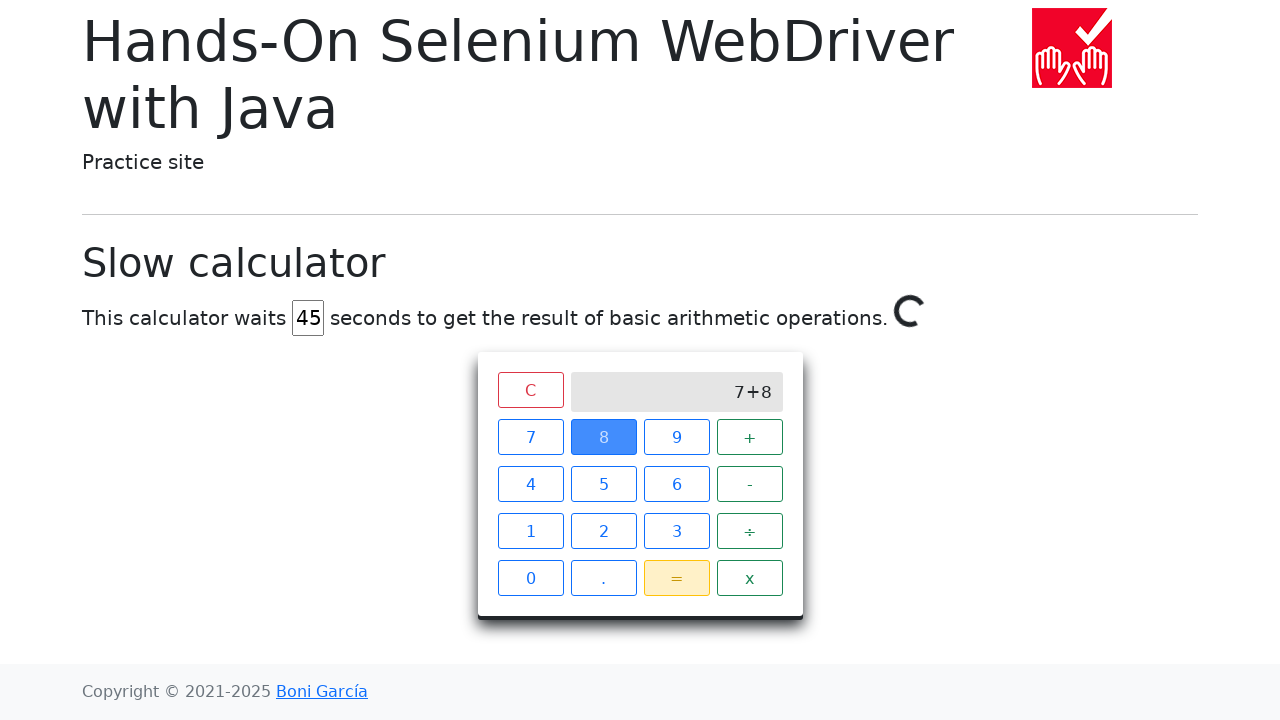

Calculator result displayed 15 after 45-second delay
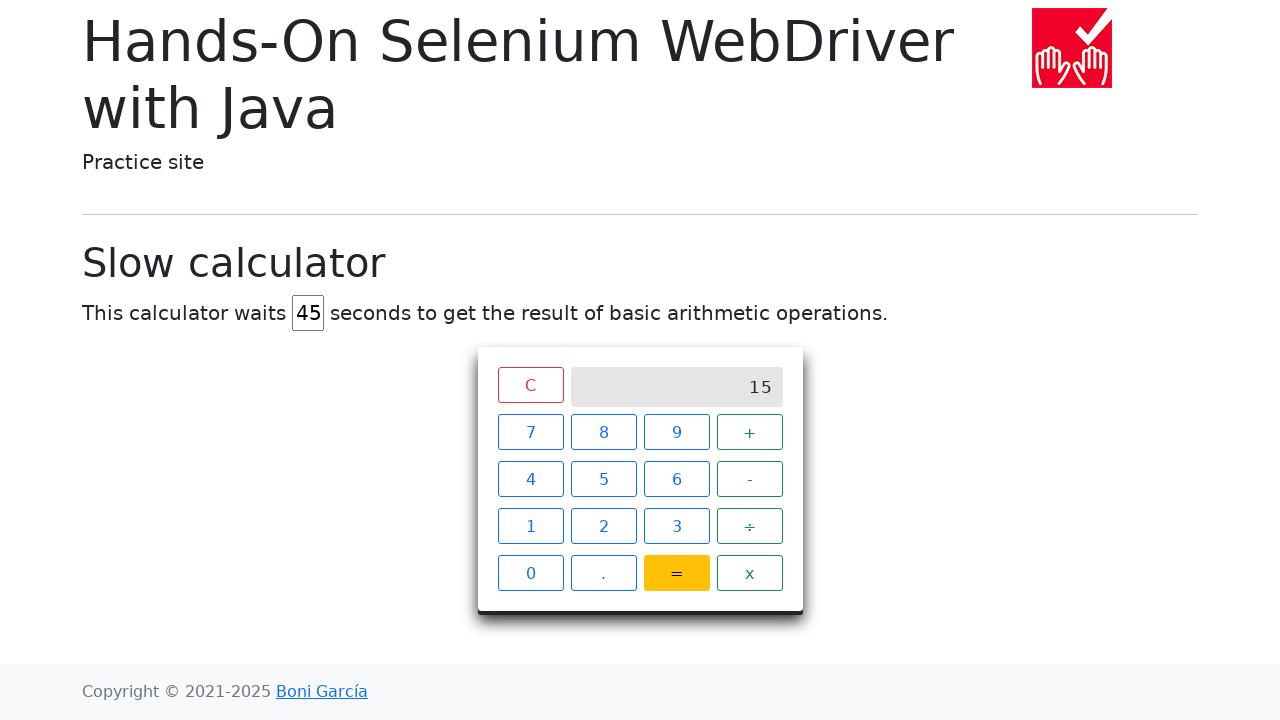

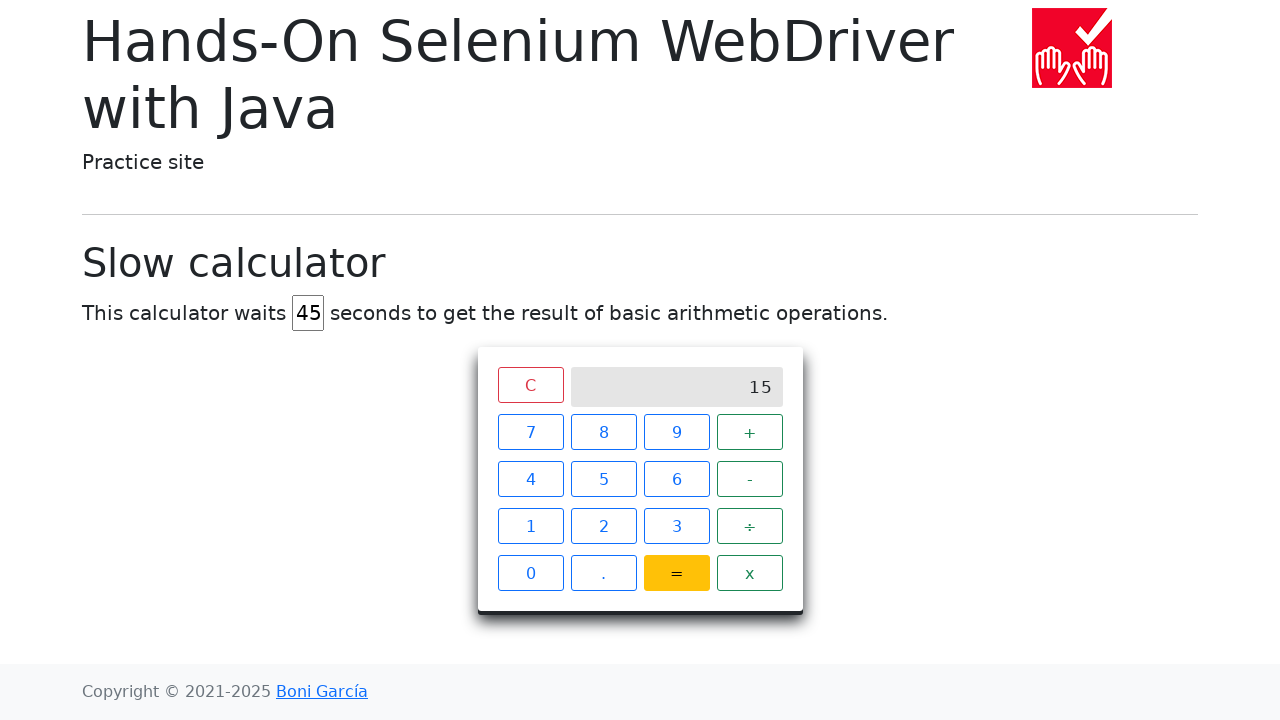